Tests window handling functionality by opening a new browser window, switching to it, and verifying content in the new window

Starting URL: https://demoqa.com/browser-windows

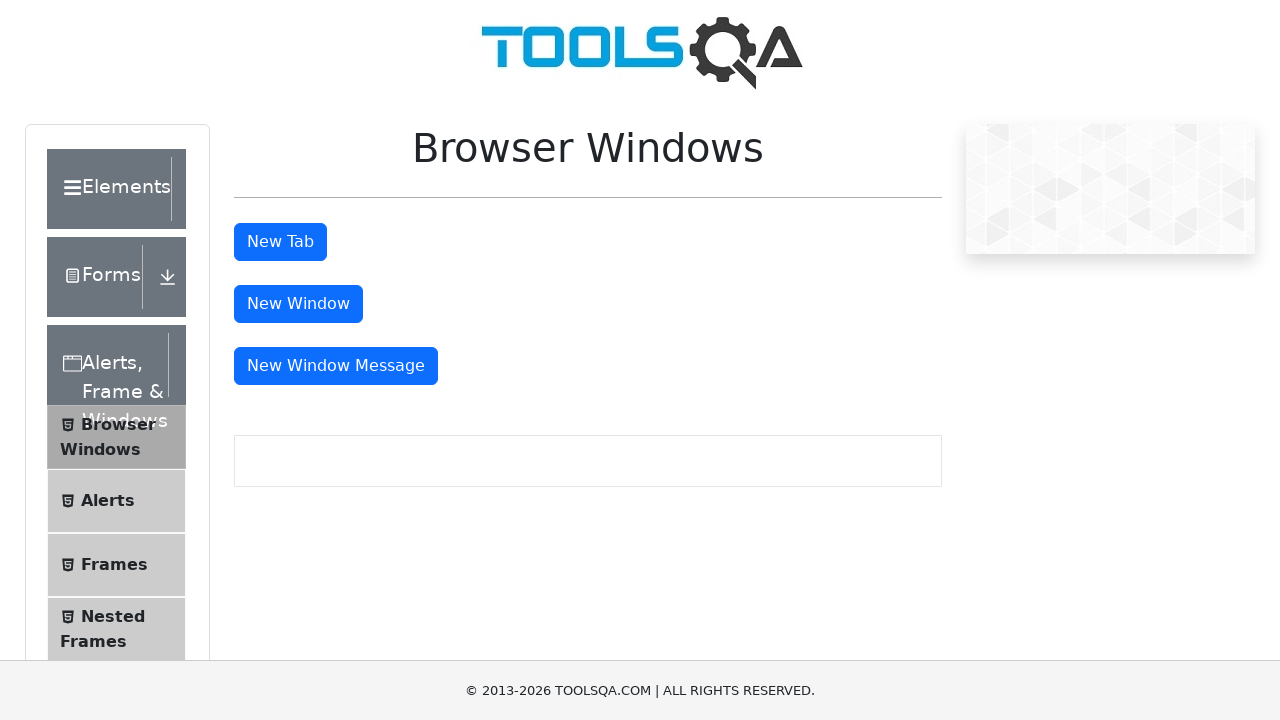

Clicked button to open new browser window at (298, 304) on #windowButton
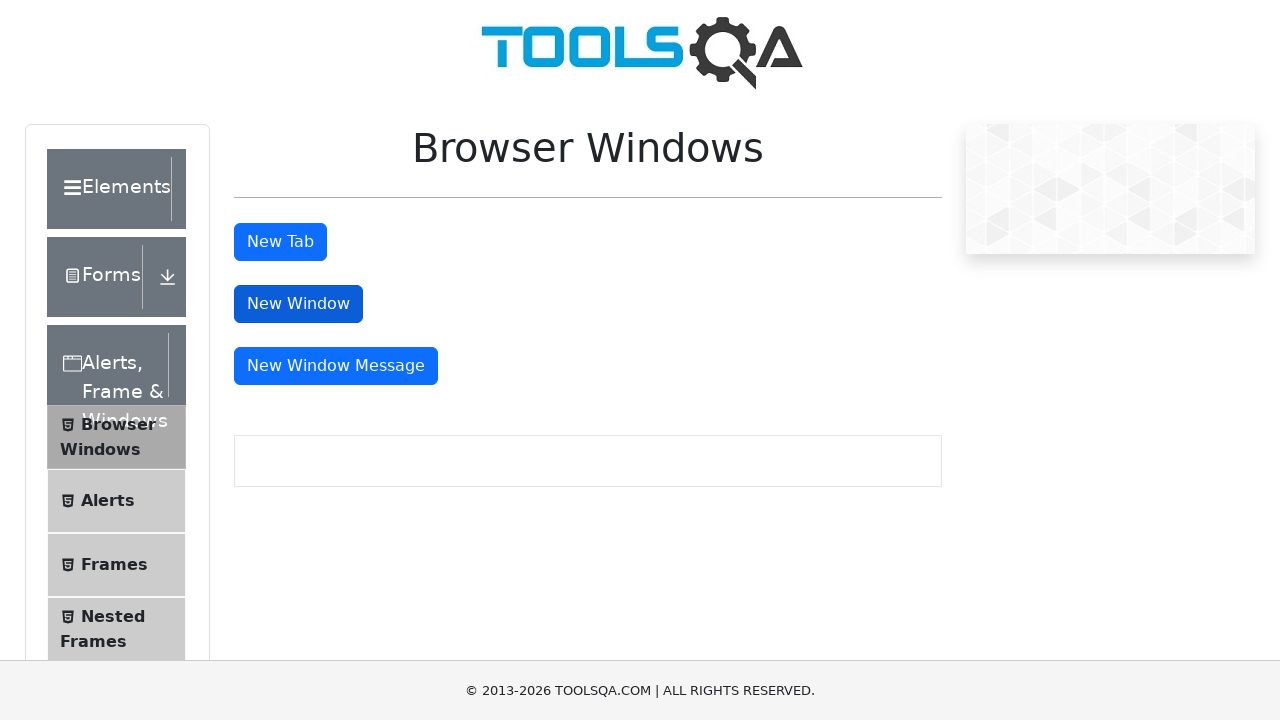

Waited for new window to open
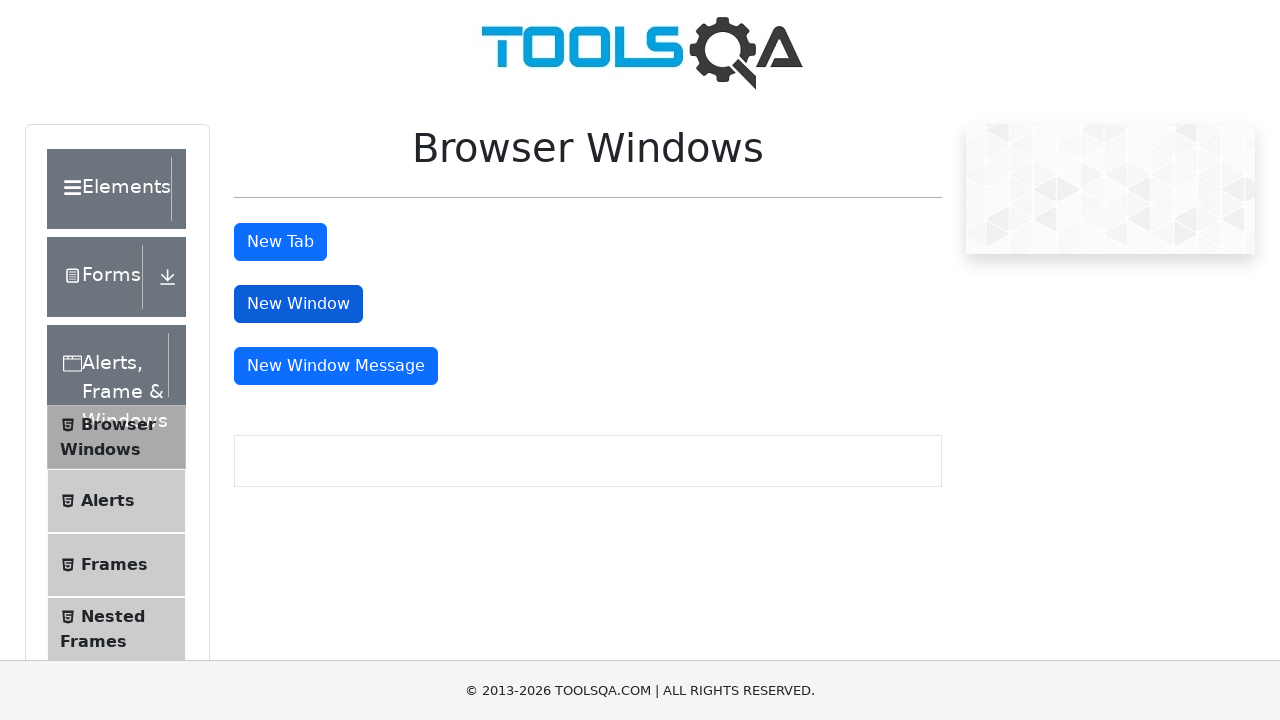

Retrieved all open browser windows
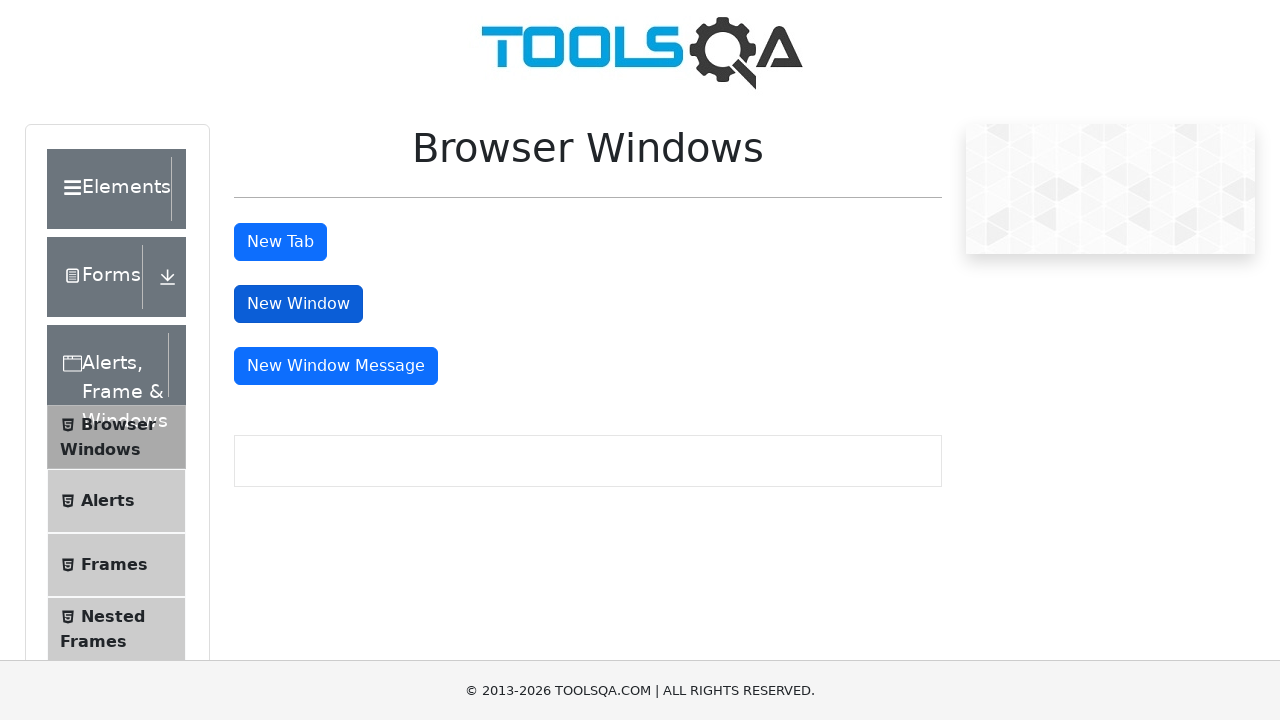

Switched to the newly opened window
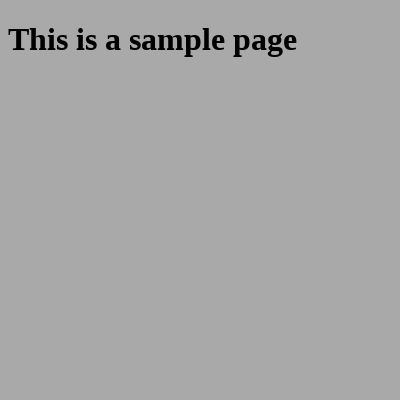

Waited for sample heading to load in new window
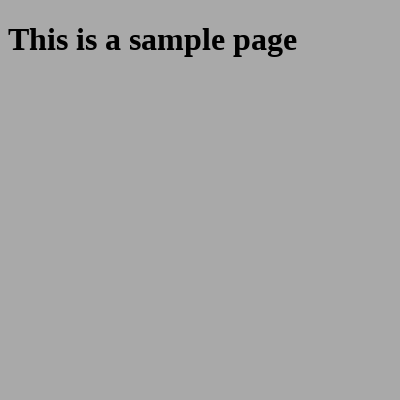

Retrieved heading text: This is a sample page
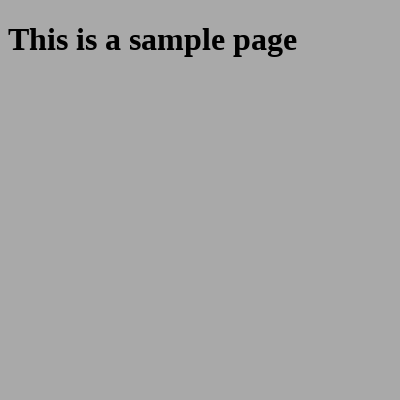

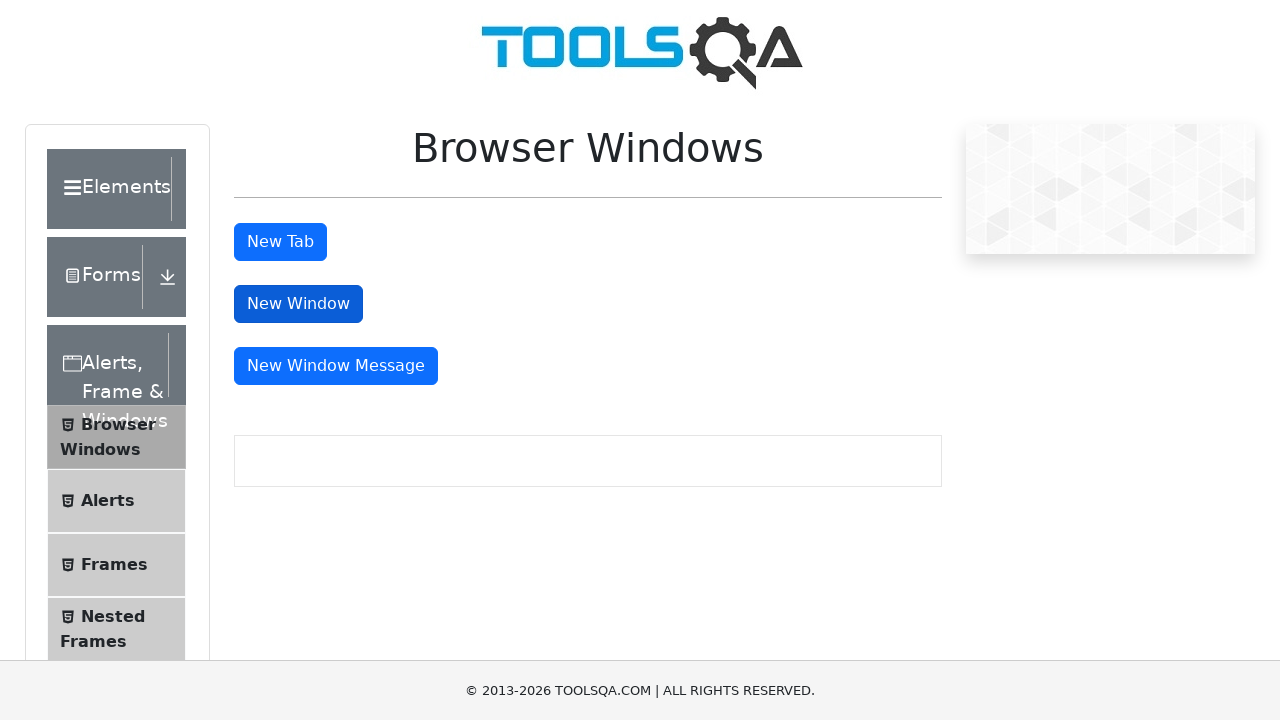